Tests JavaScript prompt alert handling by clicking a button that triggers a prompt, entering text into the prompt, and accepting it

Starting URL: https://the-internet.herokuapp.com/javascript_alerts

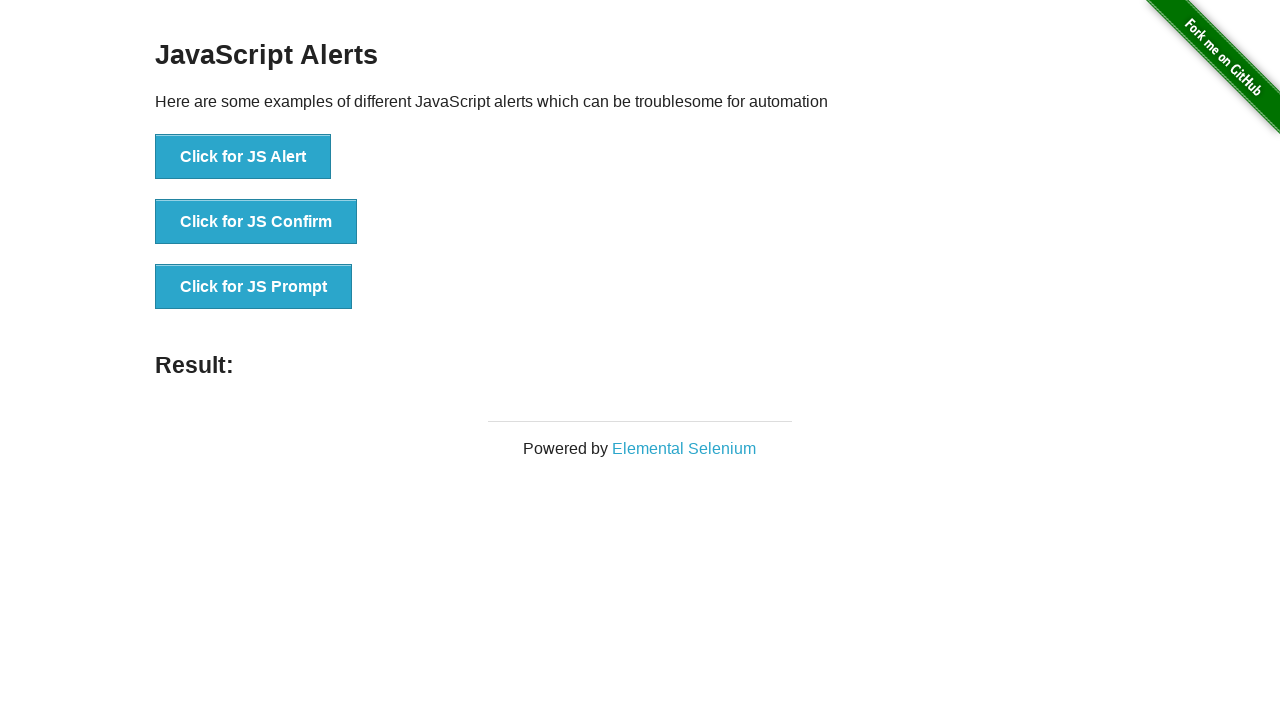

Clicked button to trigger JavaScript prompt at (254, 287) on xpath=//button[@onclick='jsPrompt()']
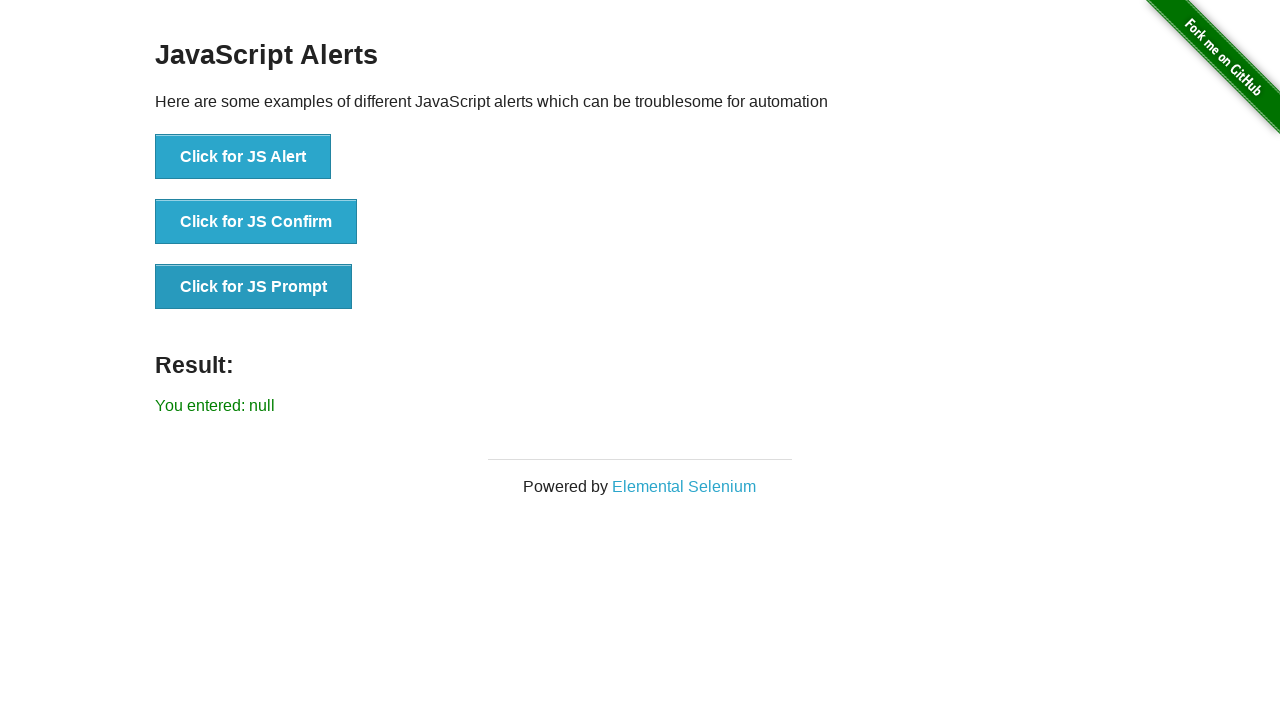

Set up dialog handler to accept prompt with text 'hello there'
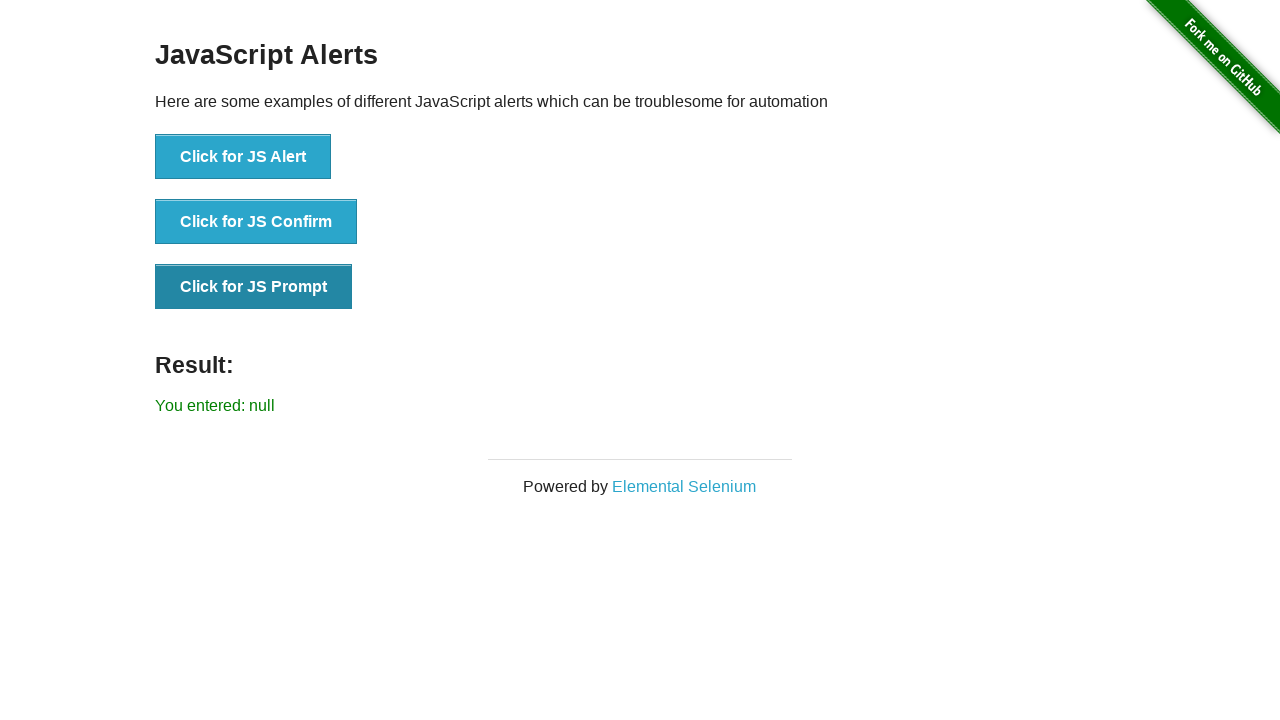

Clicked button again to trigger the JavaScript prompt dialog at (254, 287) on xpath=//button[@onclick='jsPrompt()']
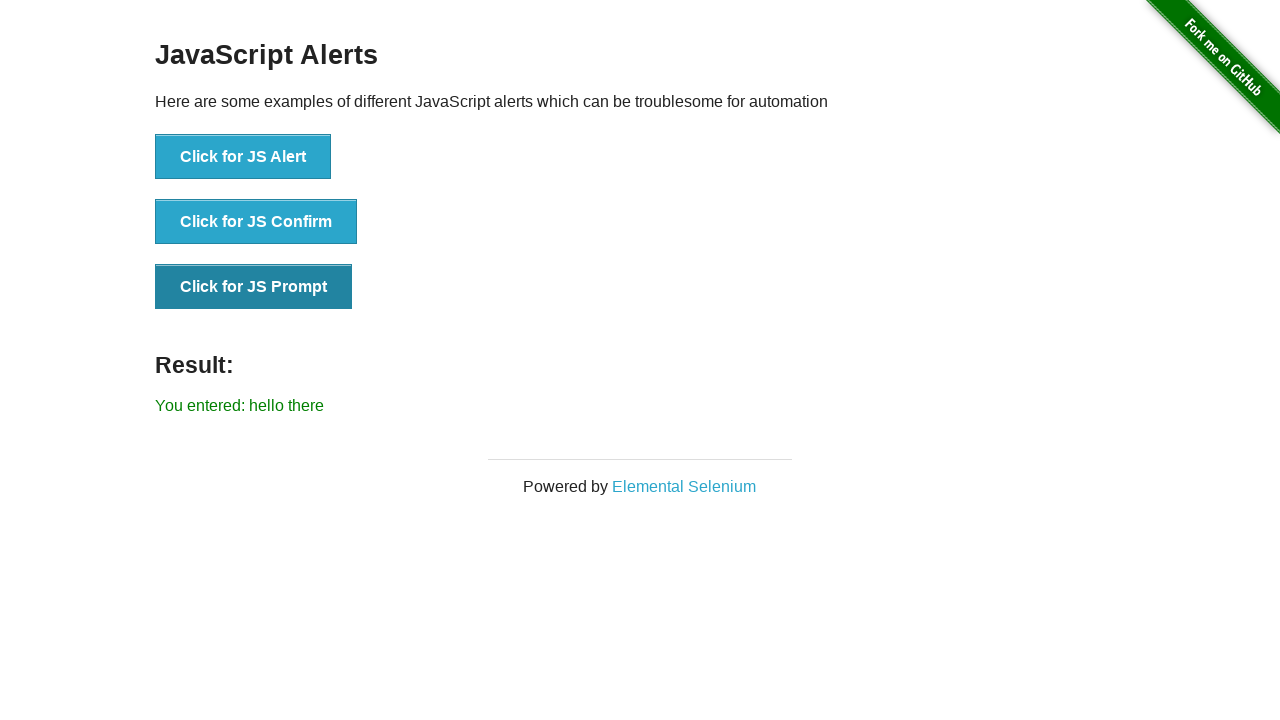

Result element appeared after accepting prompt
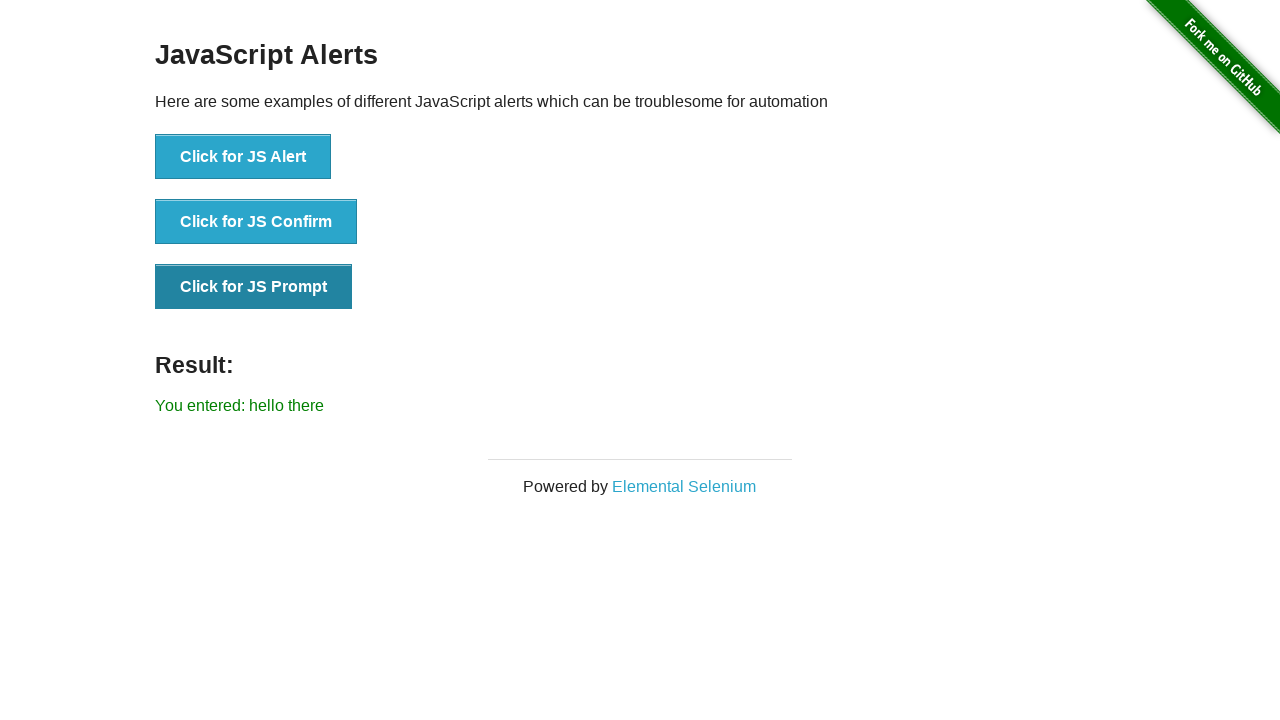

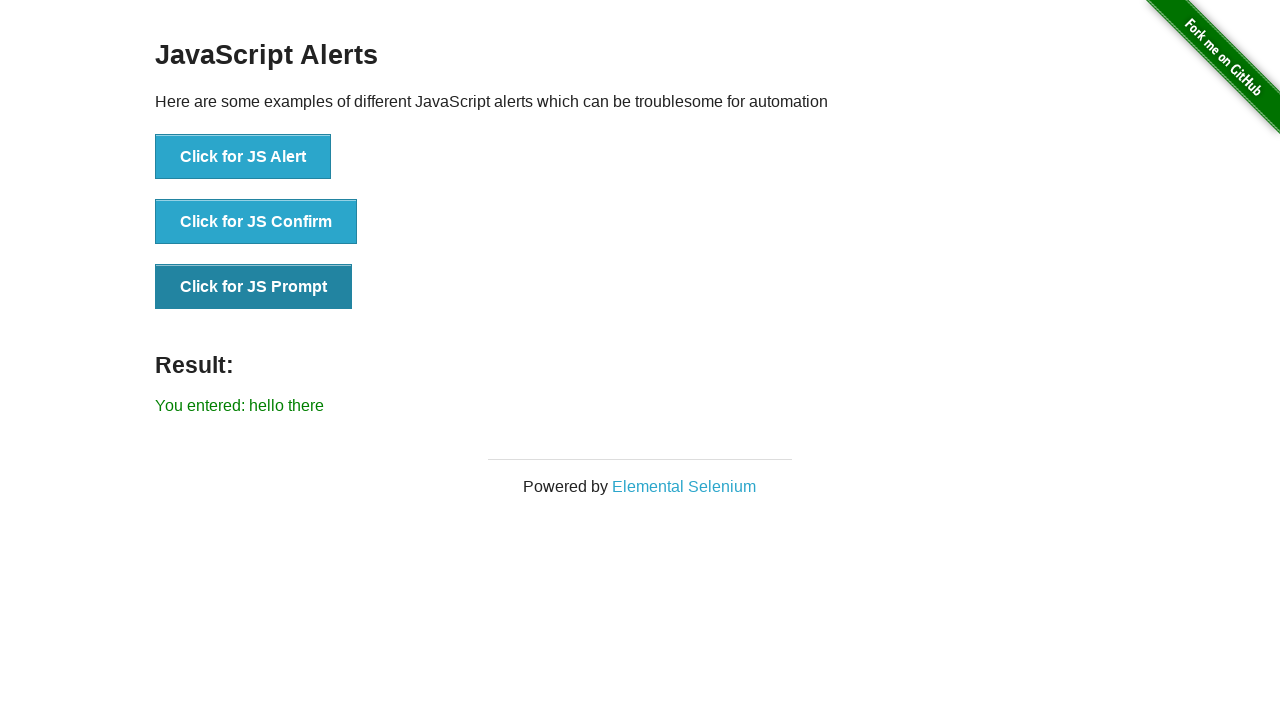